Tests file download functionality by navigating to a download test page and clicking the direct download button

Starting URL: https://testpages.eviltester.com/styled/download/download.html

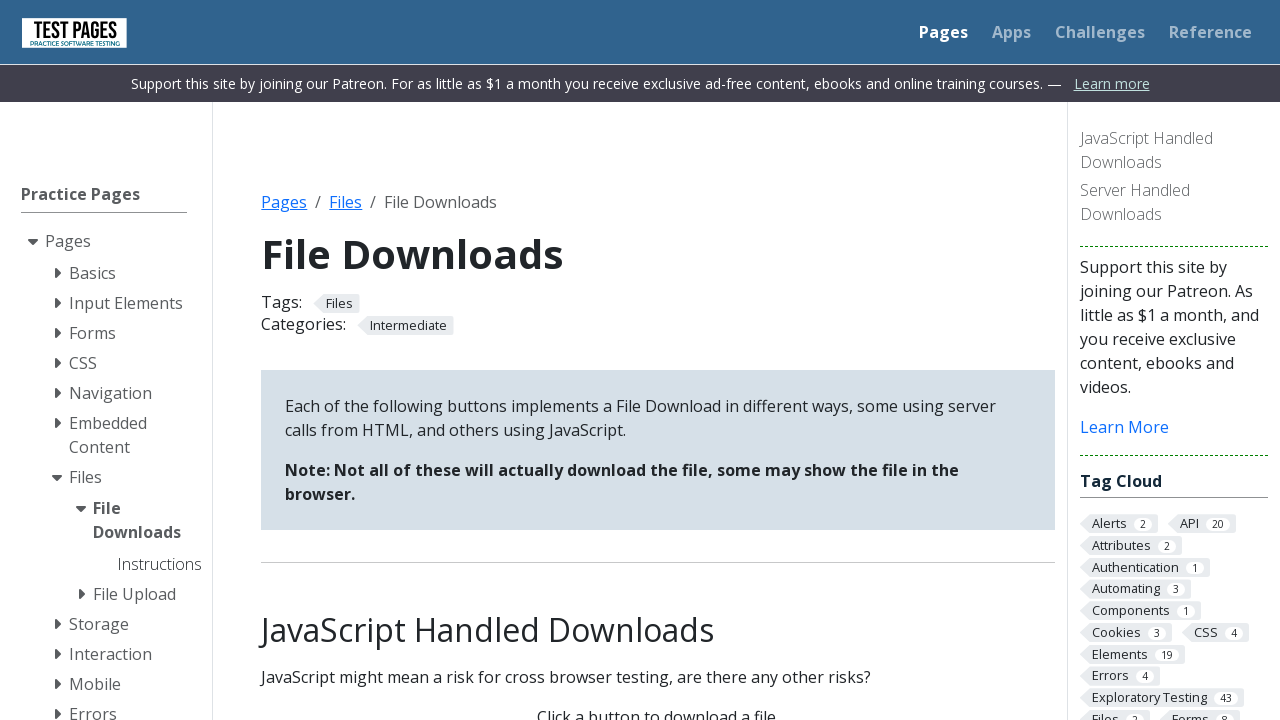

Navigated to file download test page
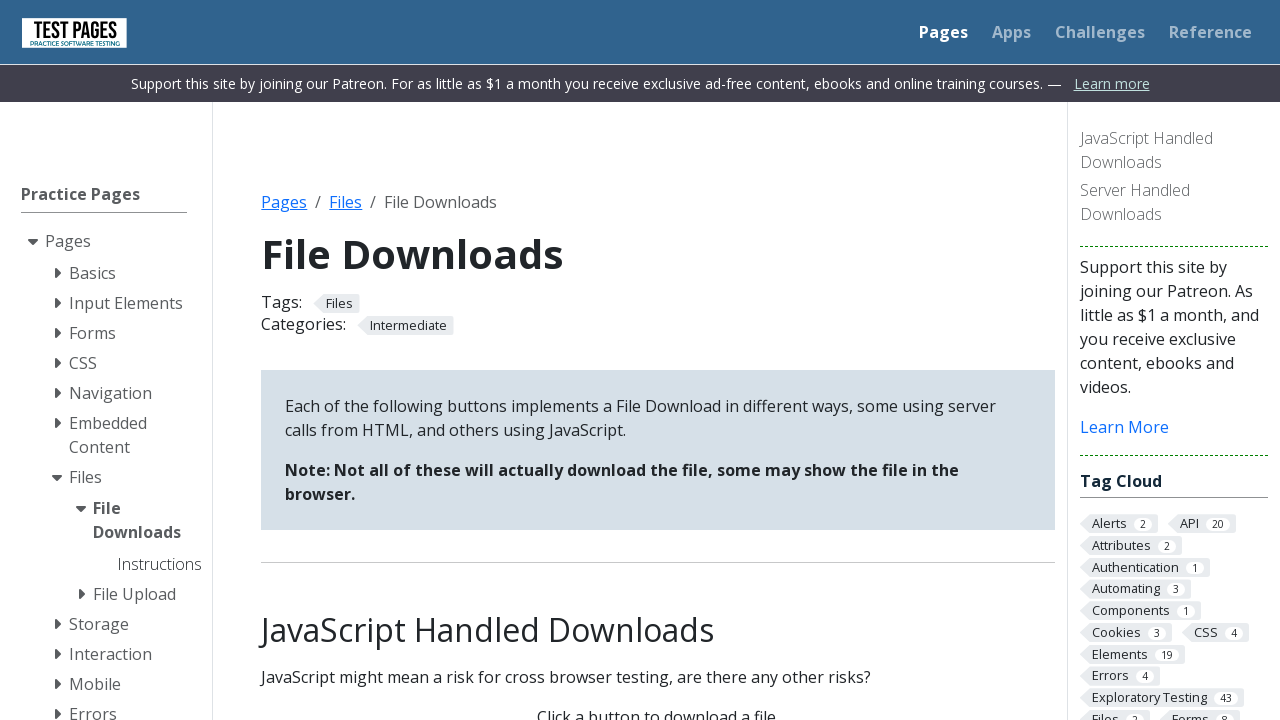

Clicked direct download button at (658, 361) on #direct-download
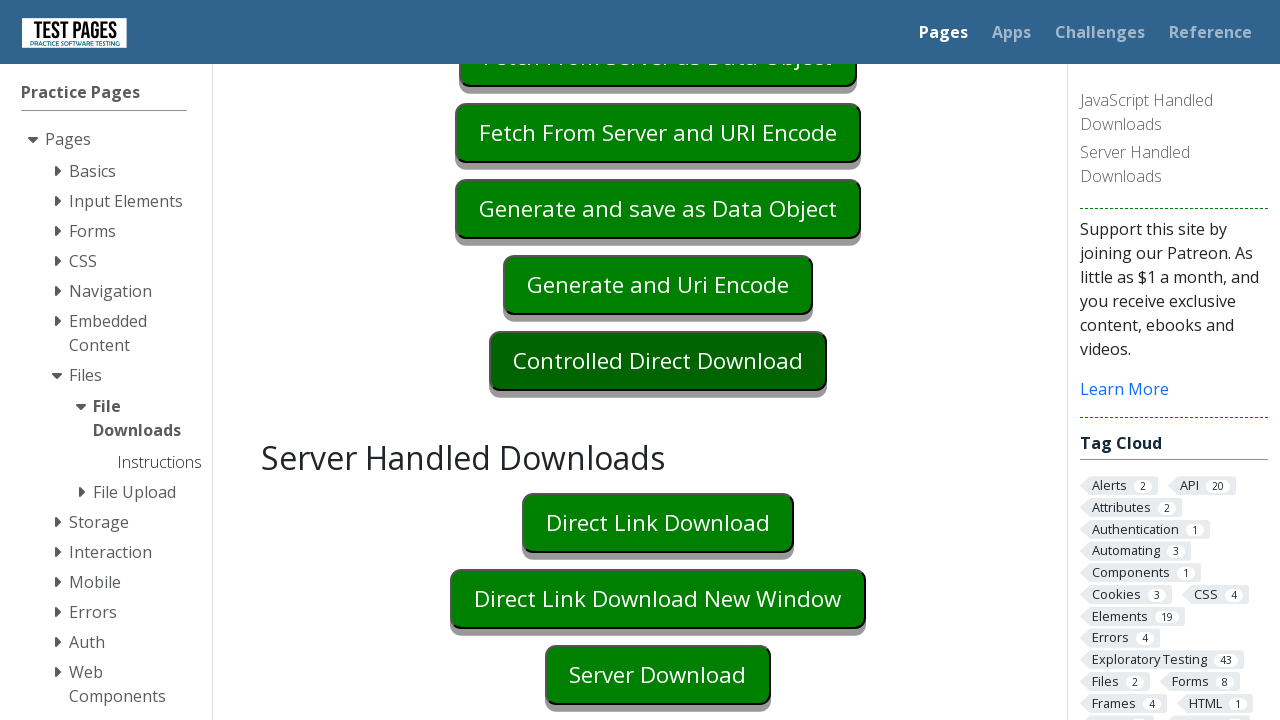

Waited 1000ms for download to initiate
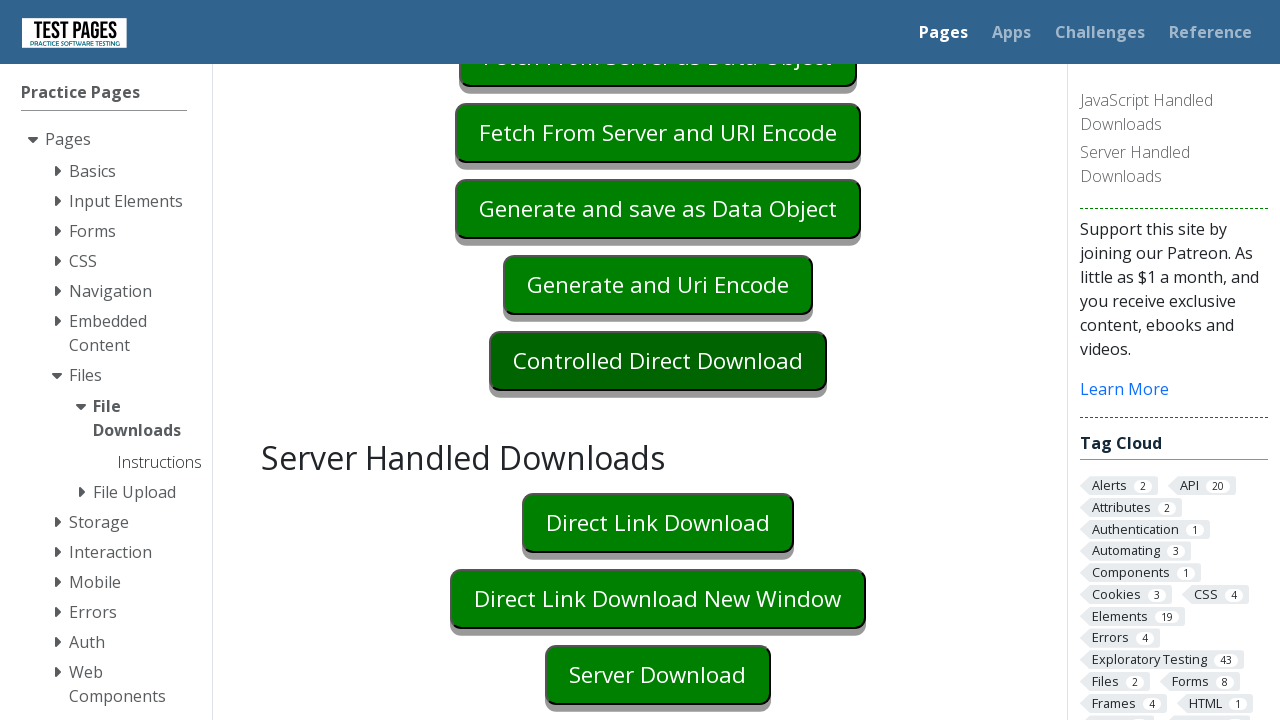

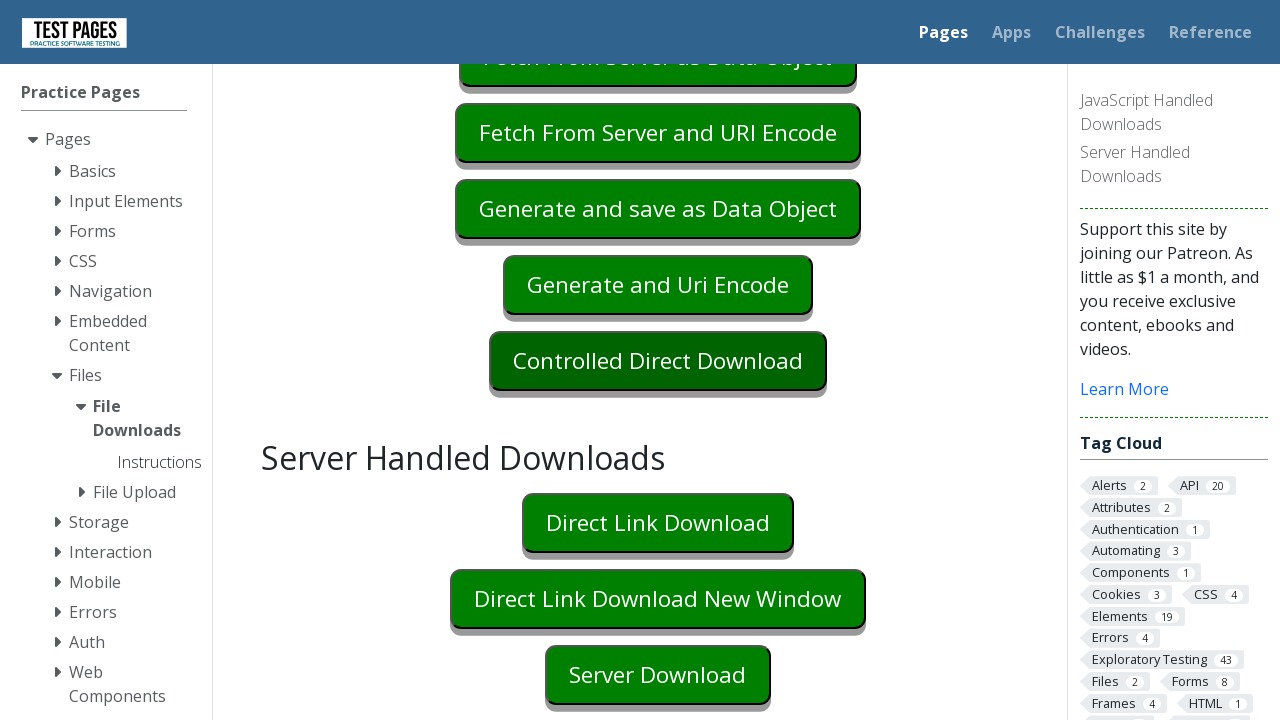